Navigates to prego.ua and clicks on the "Our Stores" link to view store locations

Starting URL: https://prego.ua/

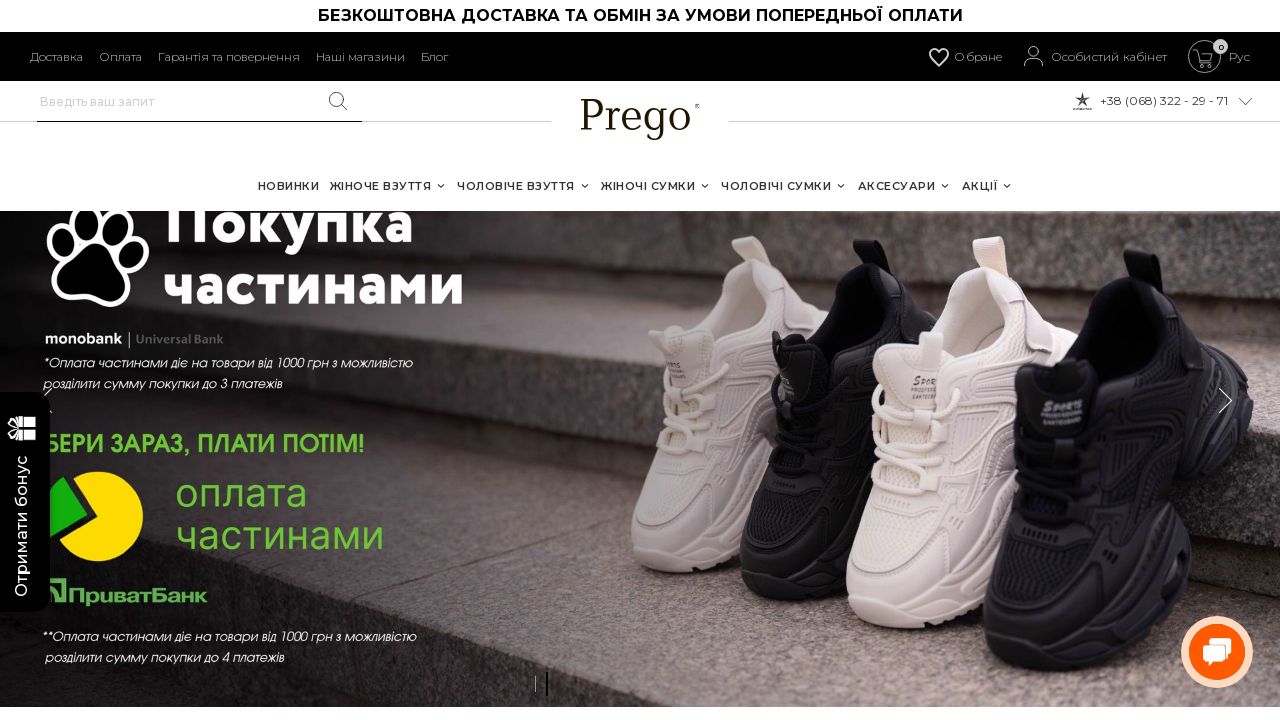

Clicked on 'Our Stores' (Наші магазини) link at (360, 56) on text=Наші магазини
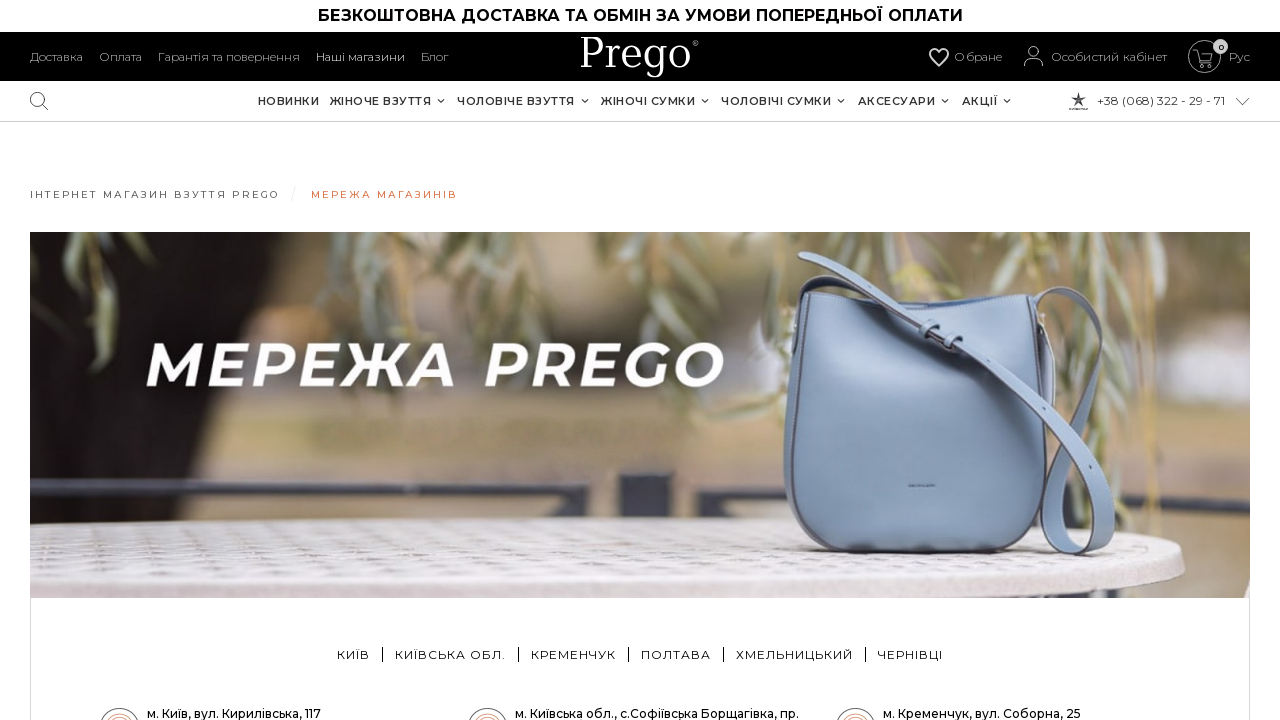

Shops list loaded with Kyiv location visible
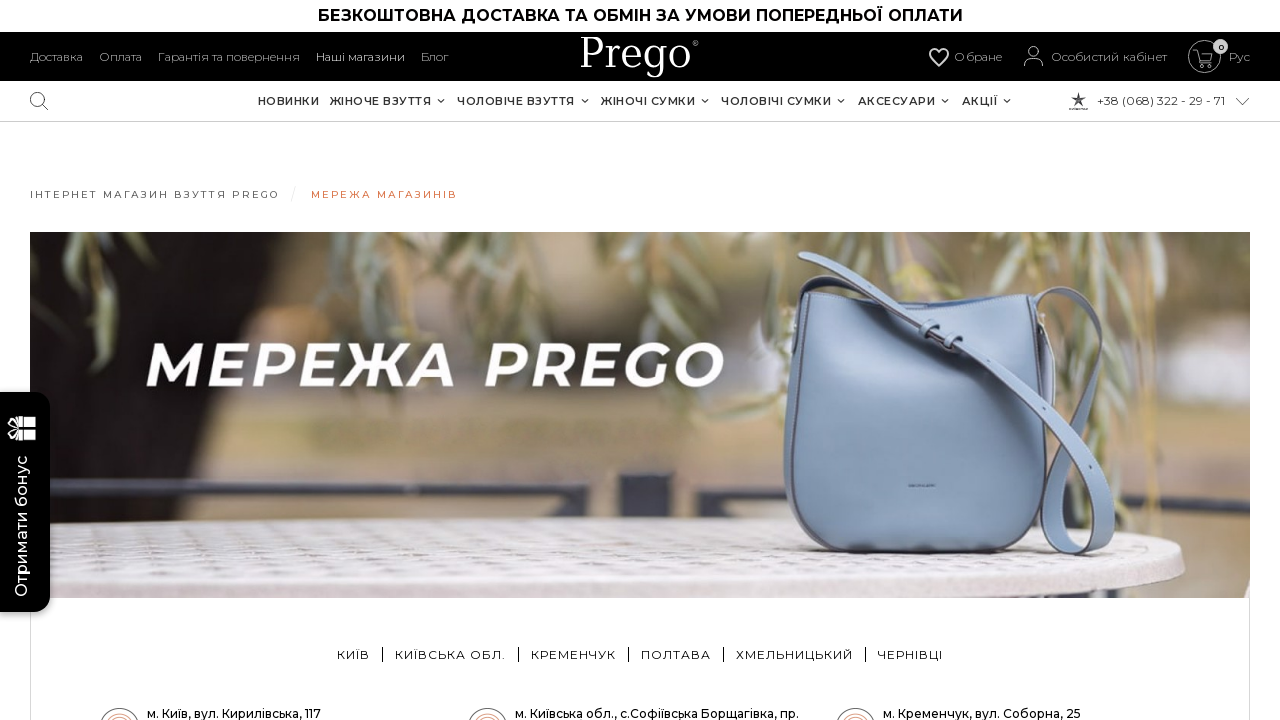

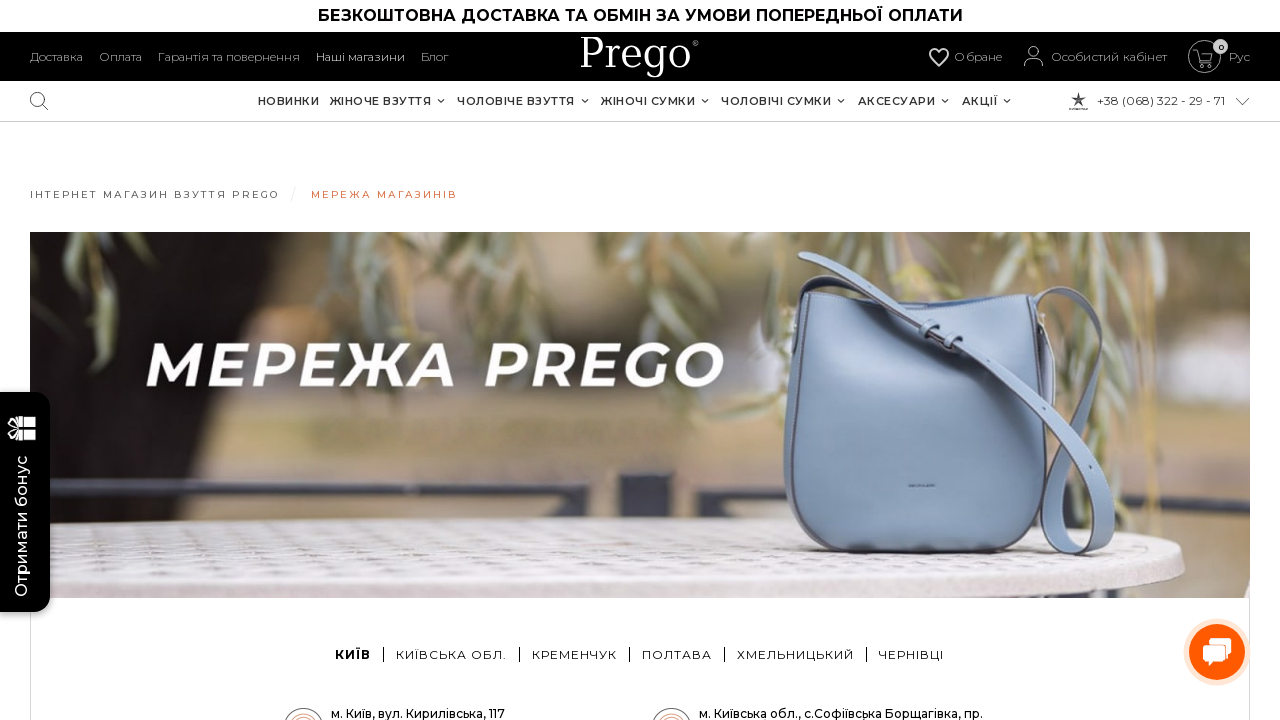